Tests dropdown select menu functionality on a demo QA page by locating the old select menu element and verifying its options are accessible.

Starting URL: https://demoqa.com/select-menu/

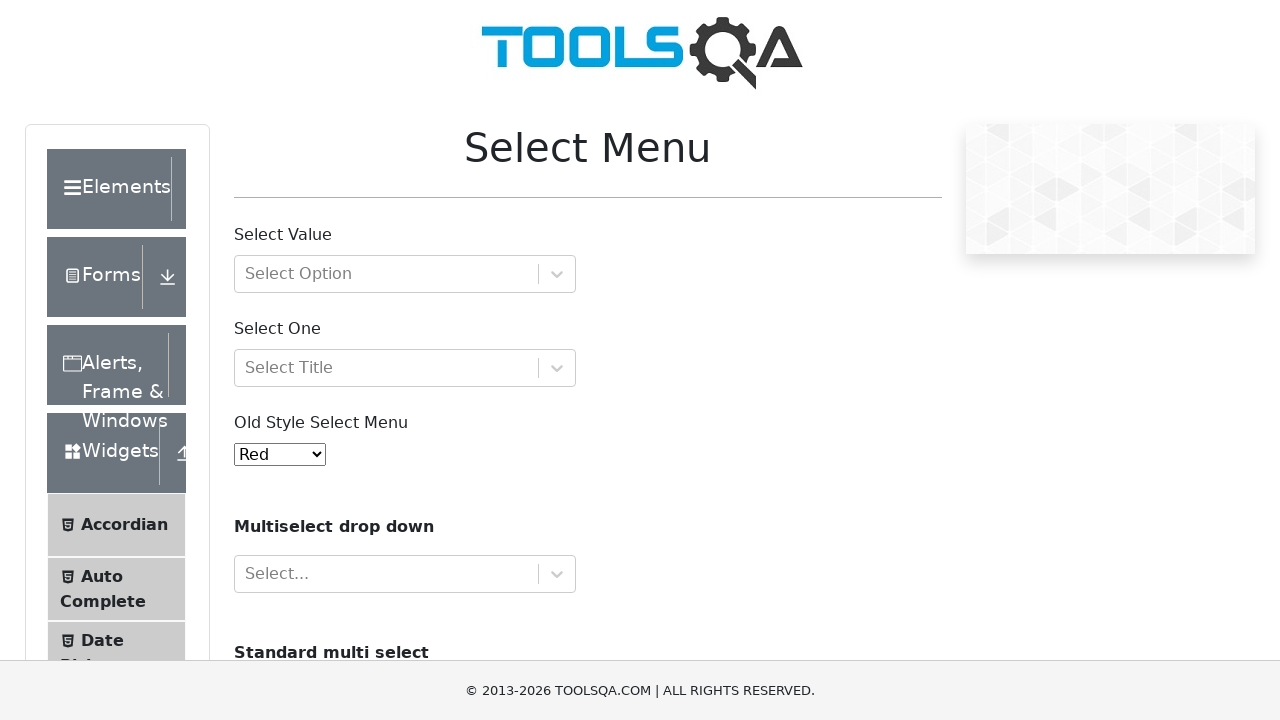

Waited for old select menu element to load
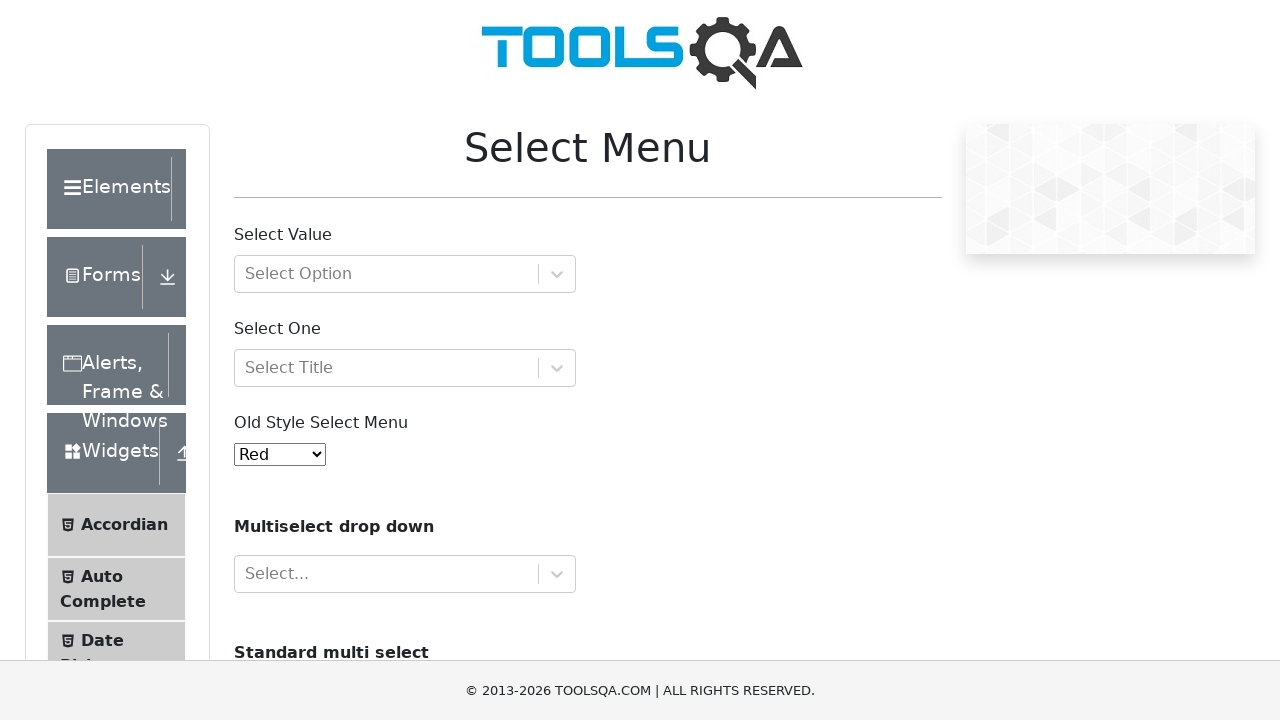

Located the old select menu element
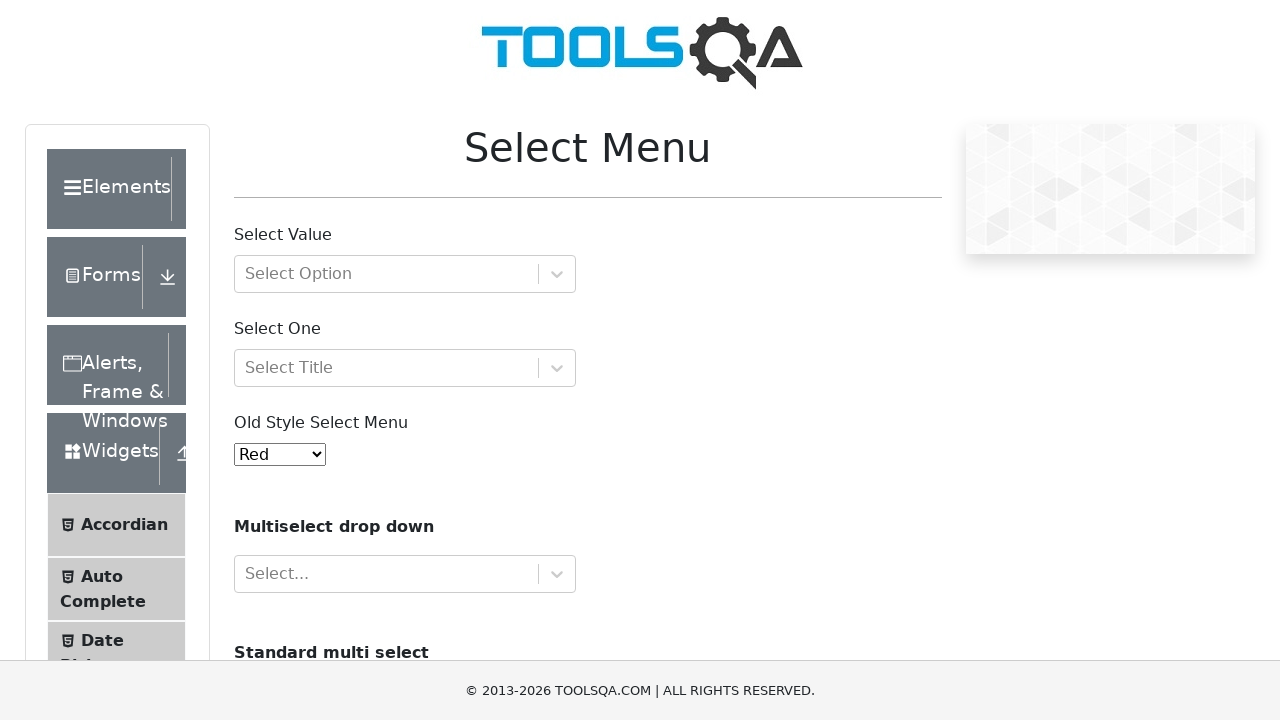

Clicked on the select menu to open dropdown at (280, 454) on #oldSelectMenu
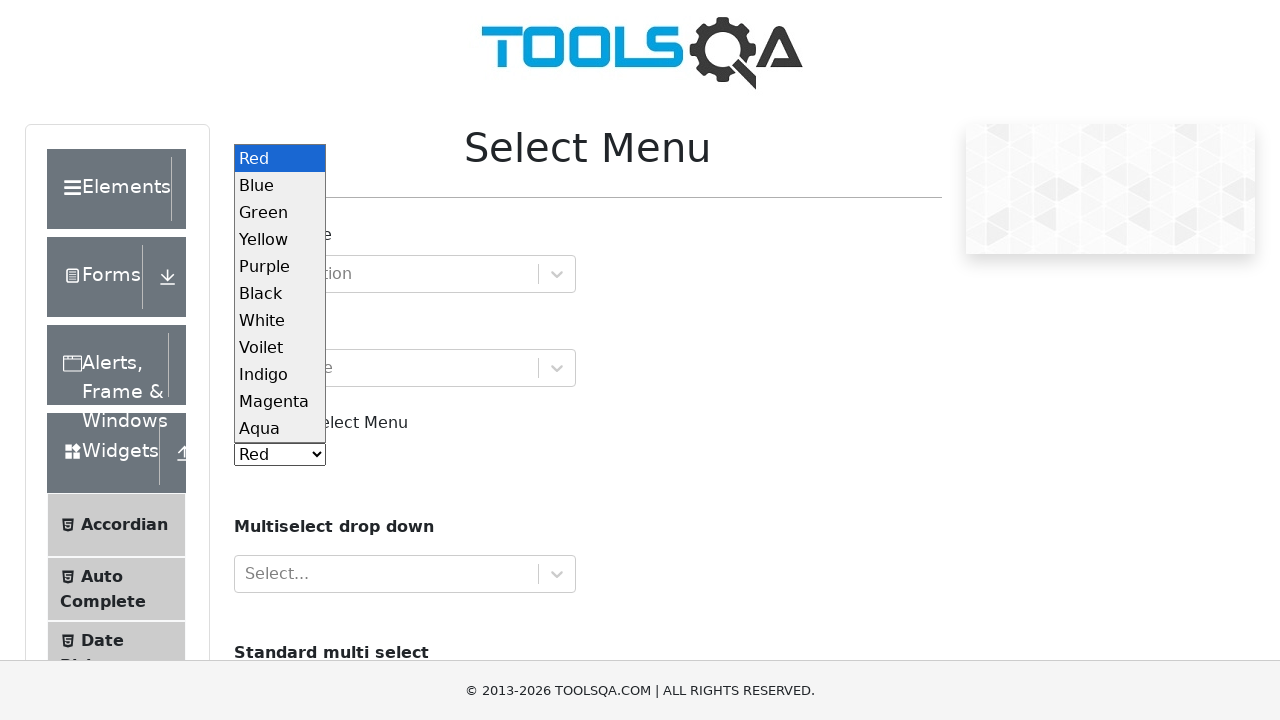

Selected option with value '3' (Blue) from dropdown on #oldSelectMenu
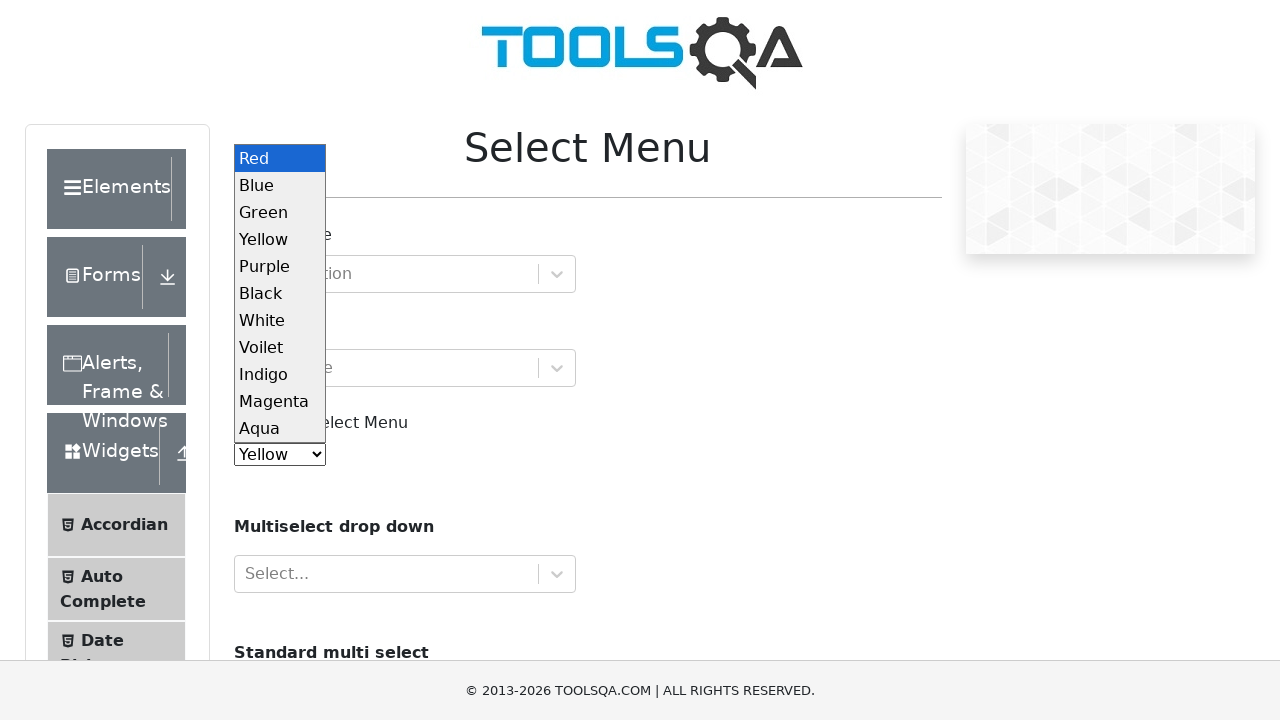

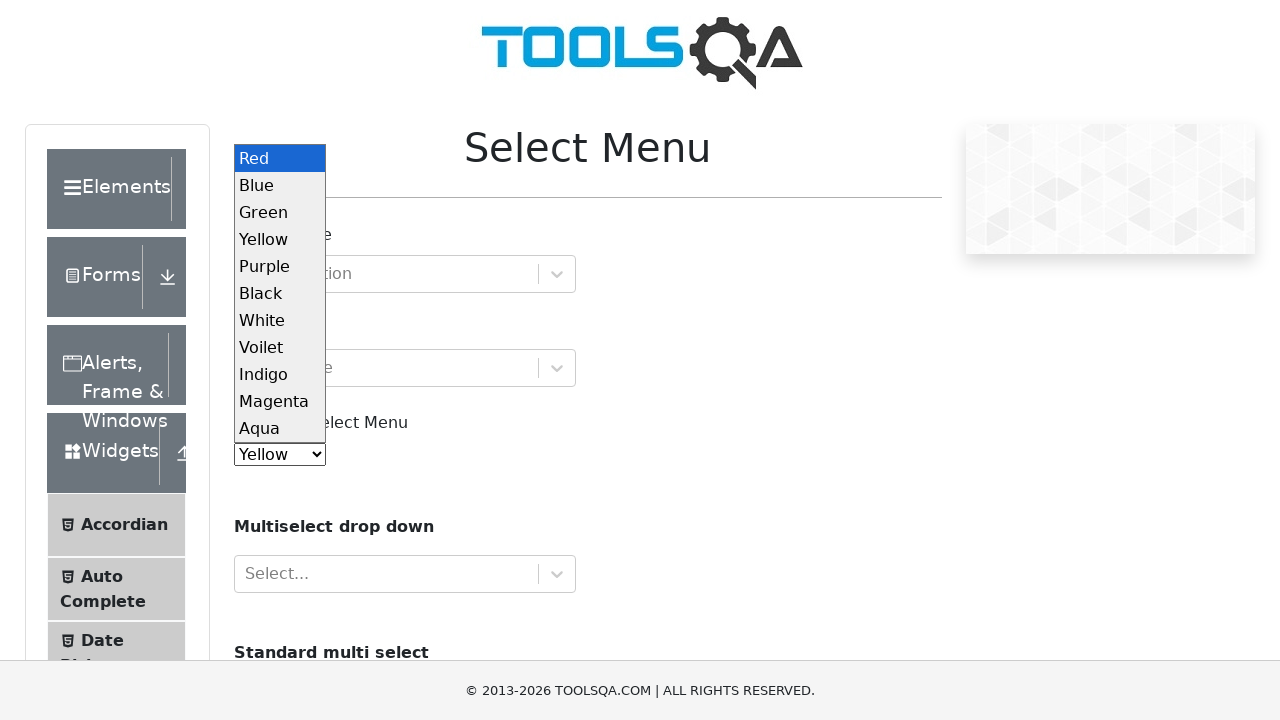